Tests drag and drop functionality on jQueryUI's droppable demo page by dragging an element onto a drop target within an iframe

Starting URL: https://jqueryui.com/droppable/

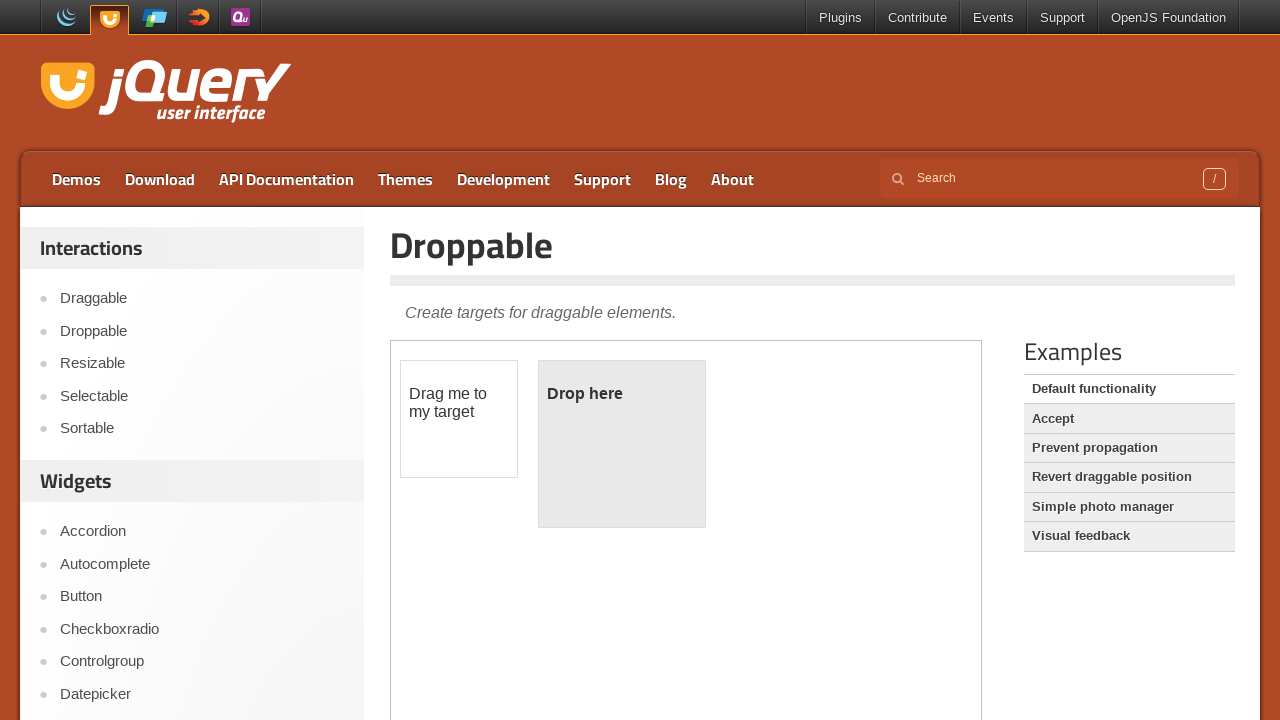

Navigated to jQuery UI droppable demo page
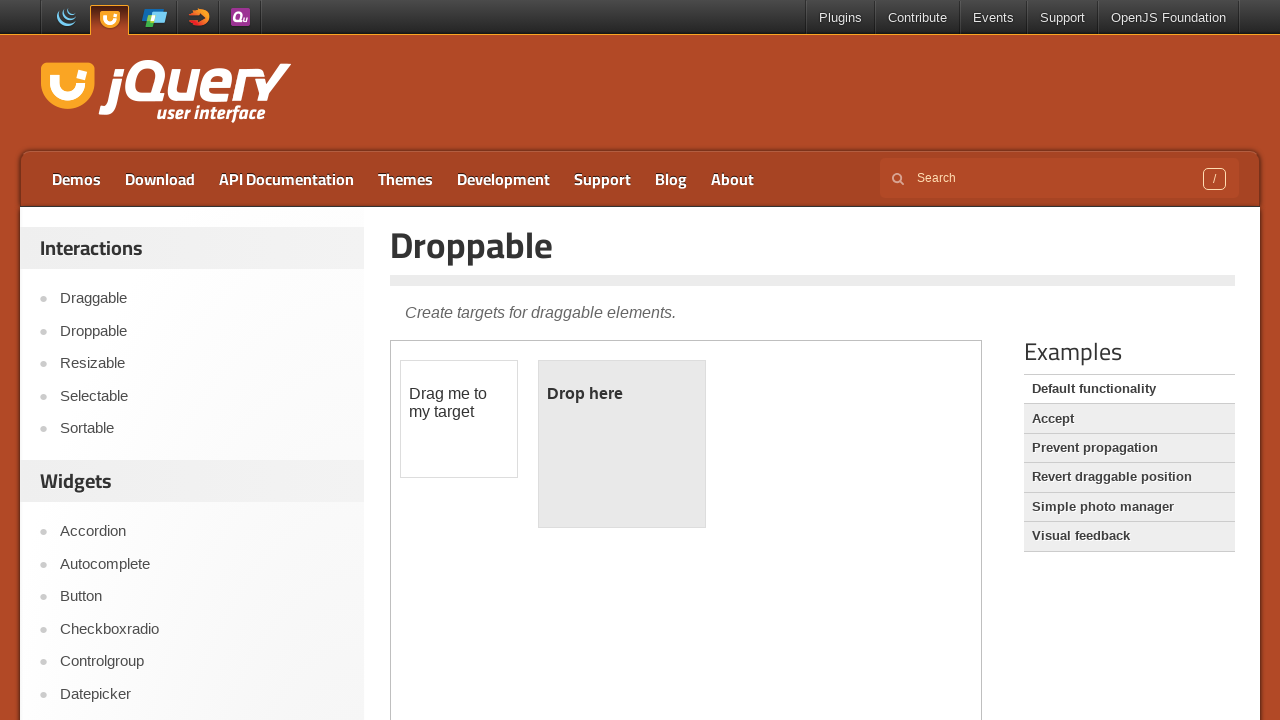

Located the iframe containing drag and drop elements
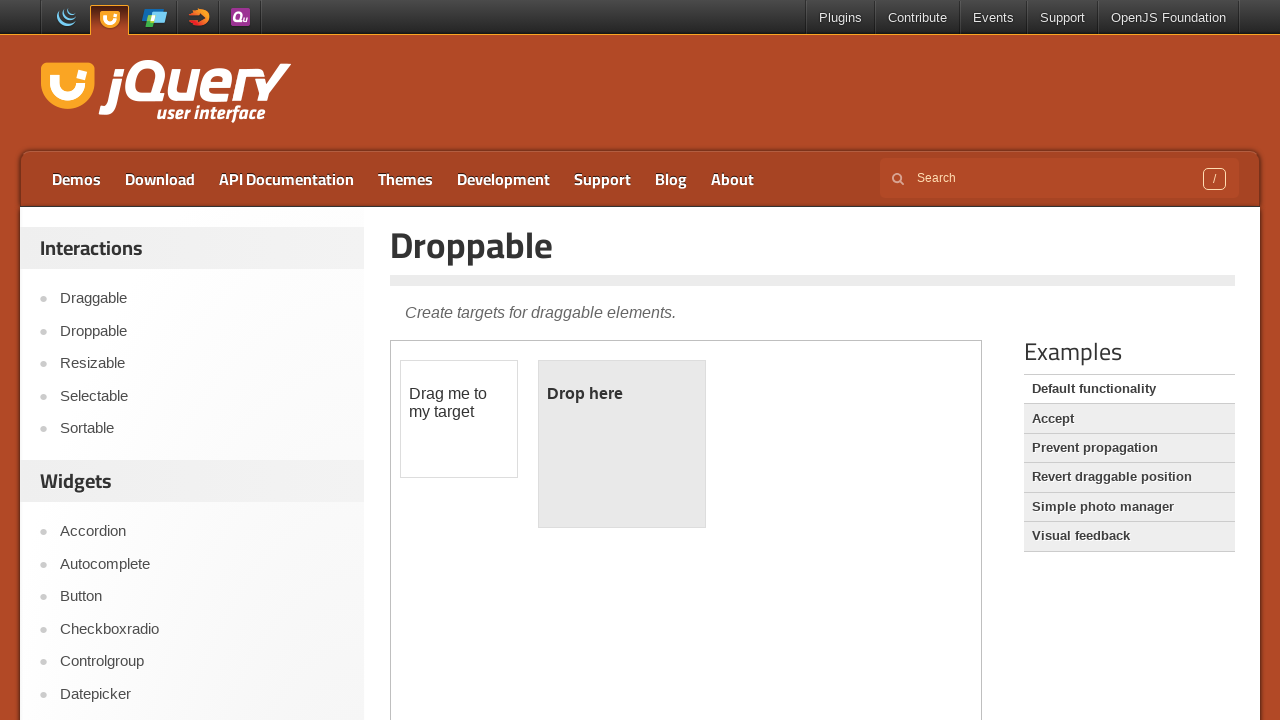

Located the draggable element with id 'draggable'
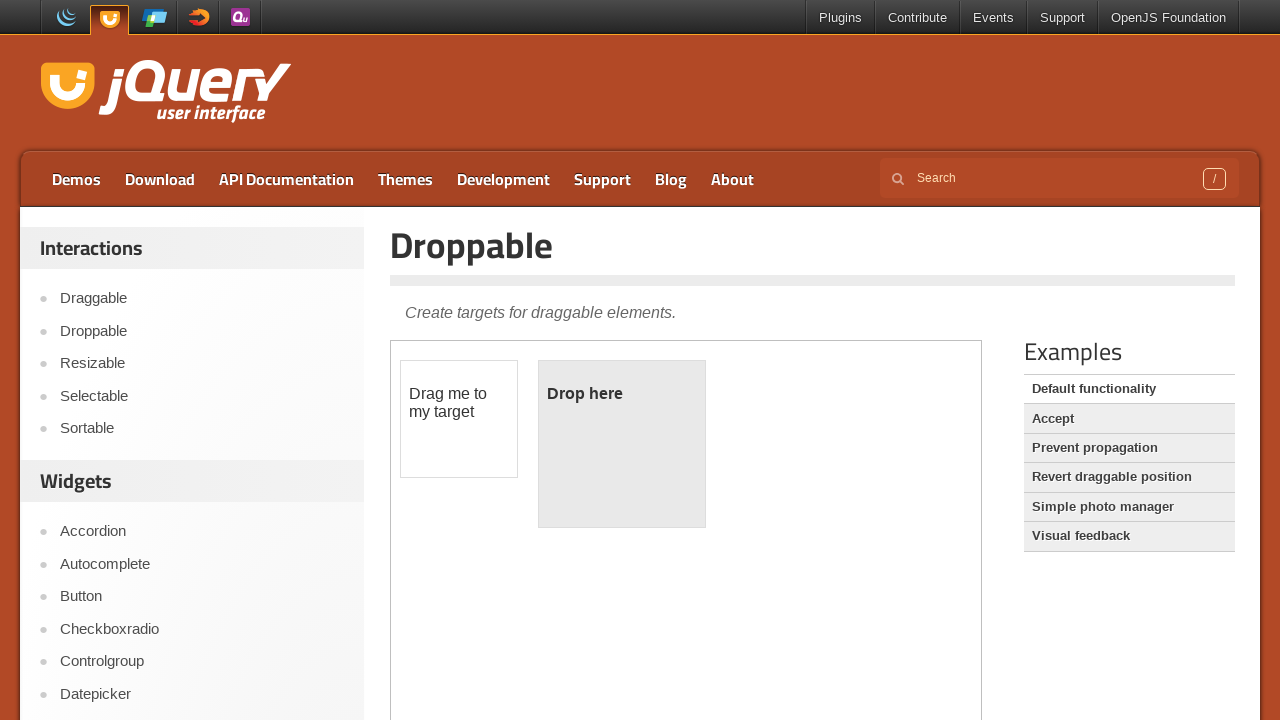

Located the drop target element with id 'droppable'
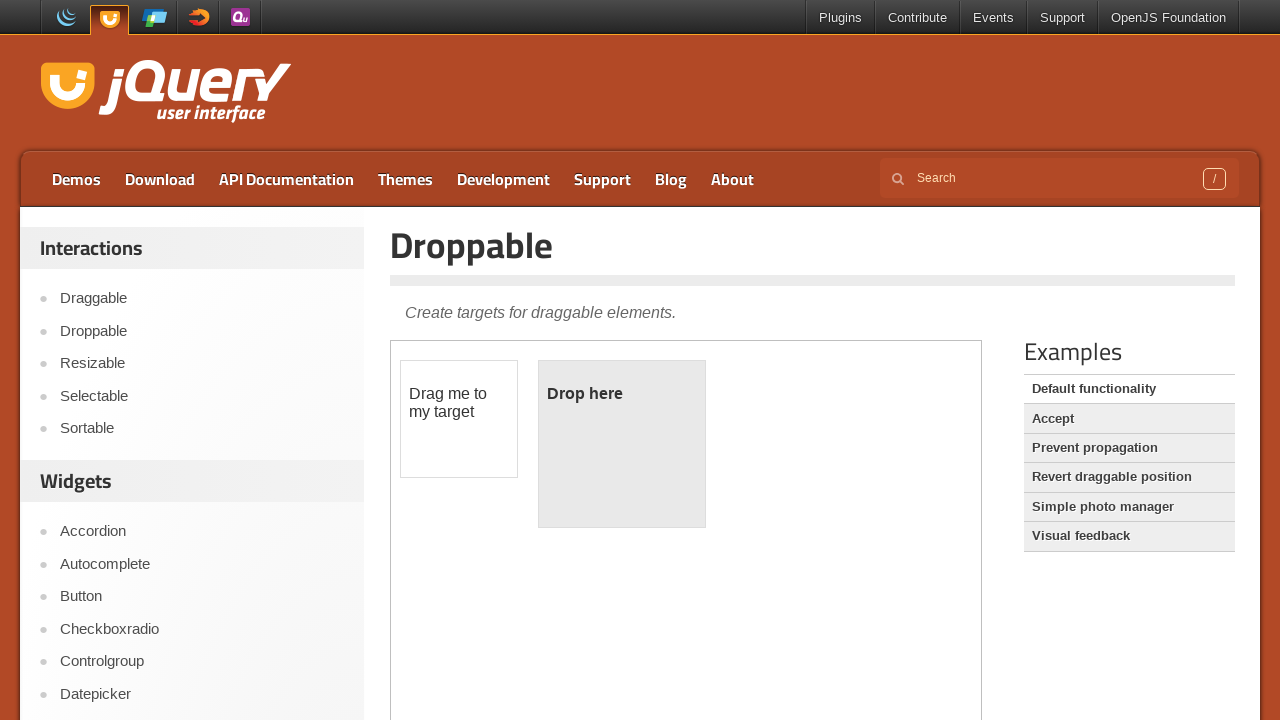

Draggable element became visible
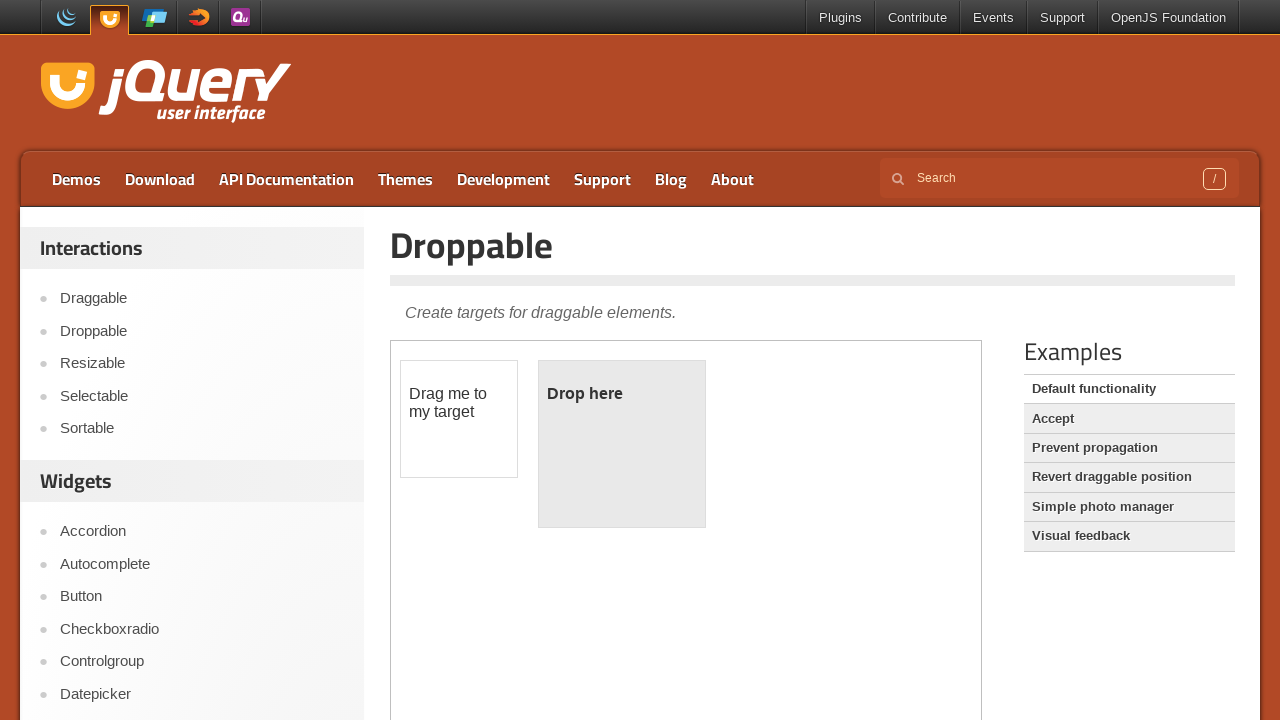

Drop target element became visible
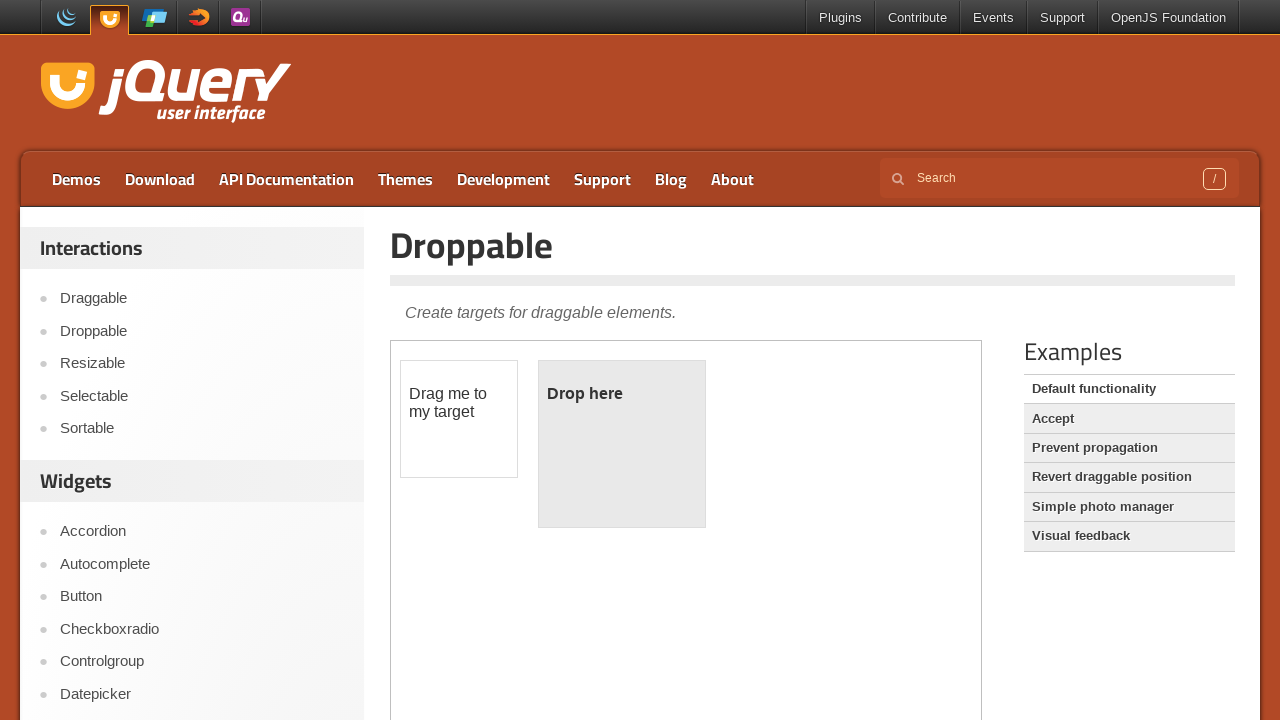

Dragged the draggable element onto the drop target at (622, 444)
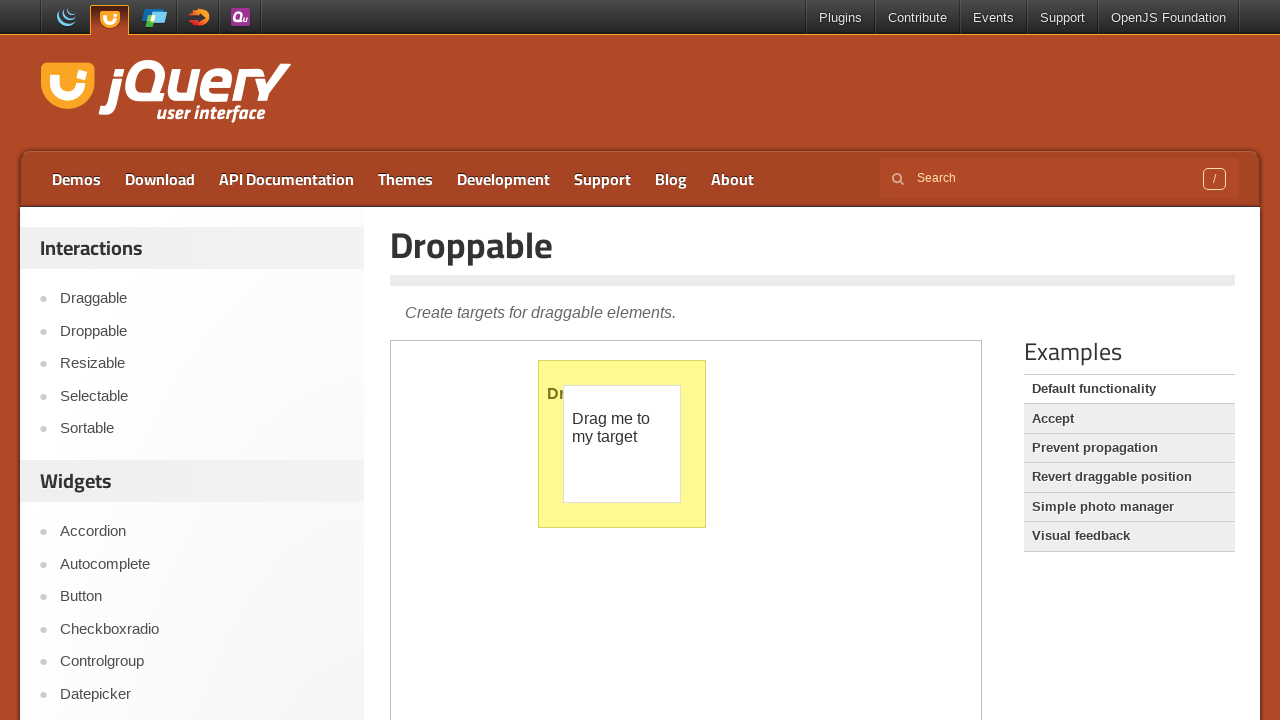

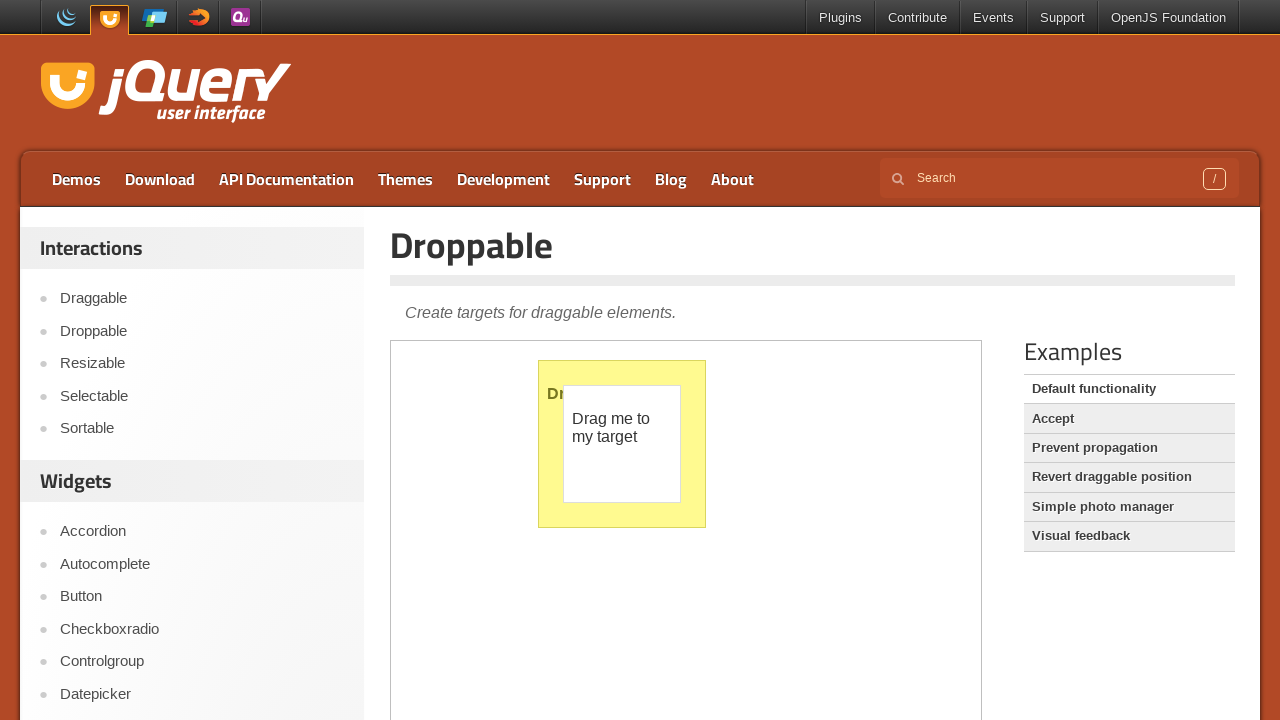